Verifies table structure by counting the number of columns and rows in a fixed header table

Starting URL: https://rahulshettyacademy.com/AutomationPractice/

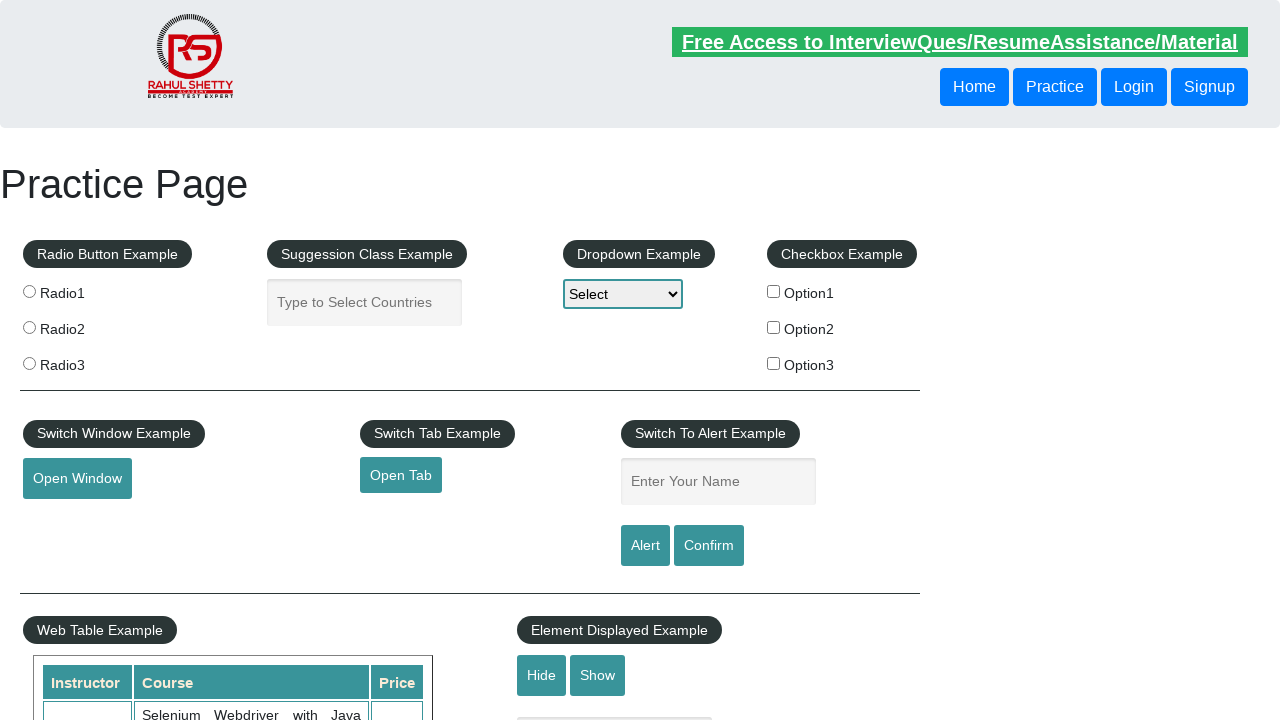

Waited for page to load
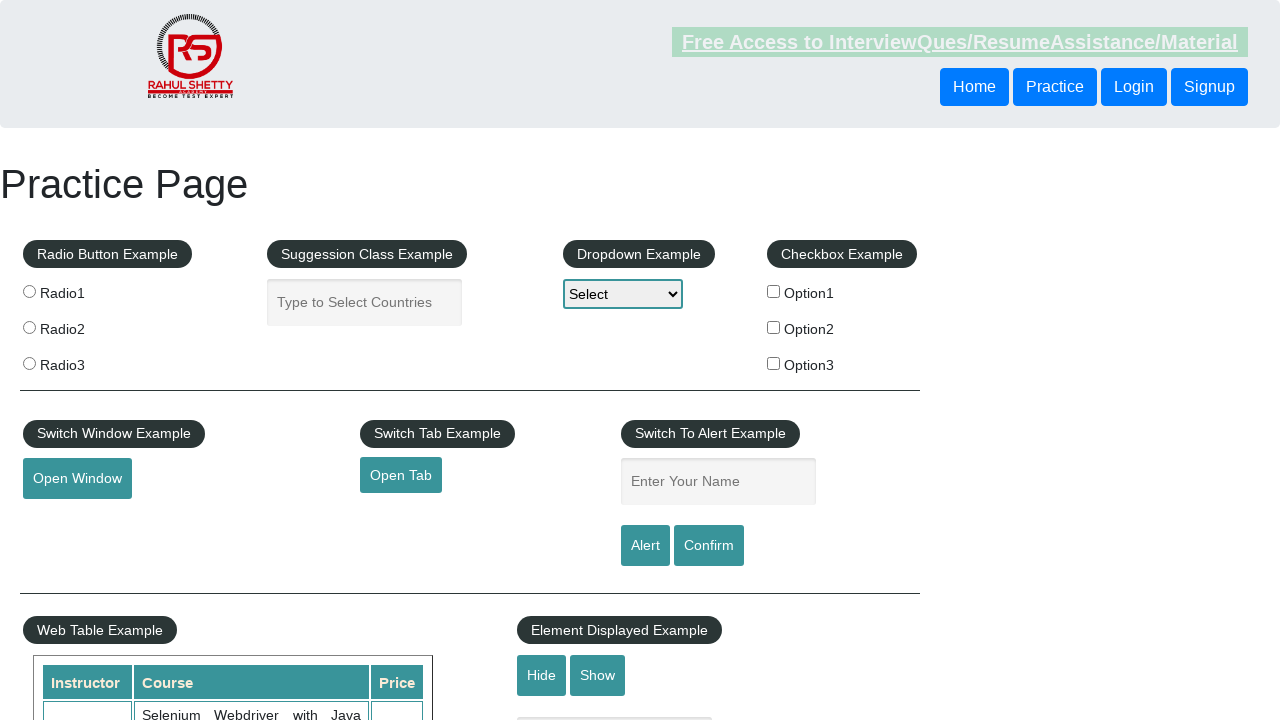

Located table columns - found 4 columns
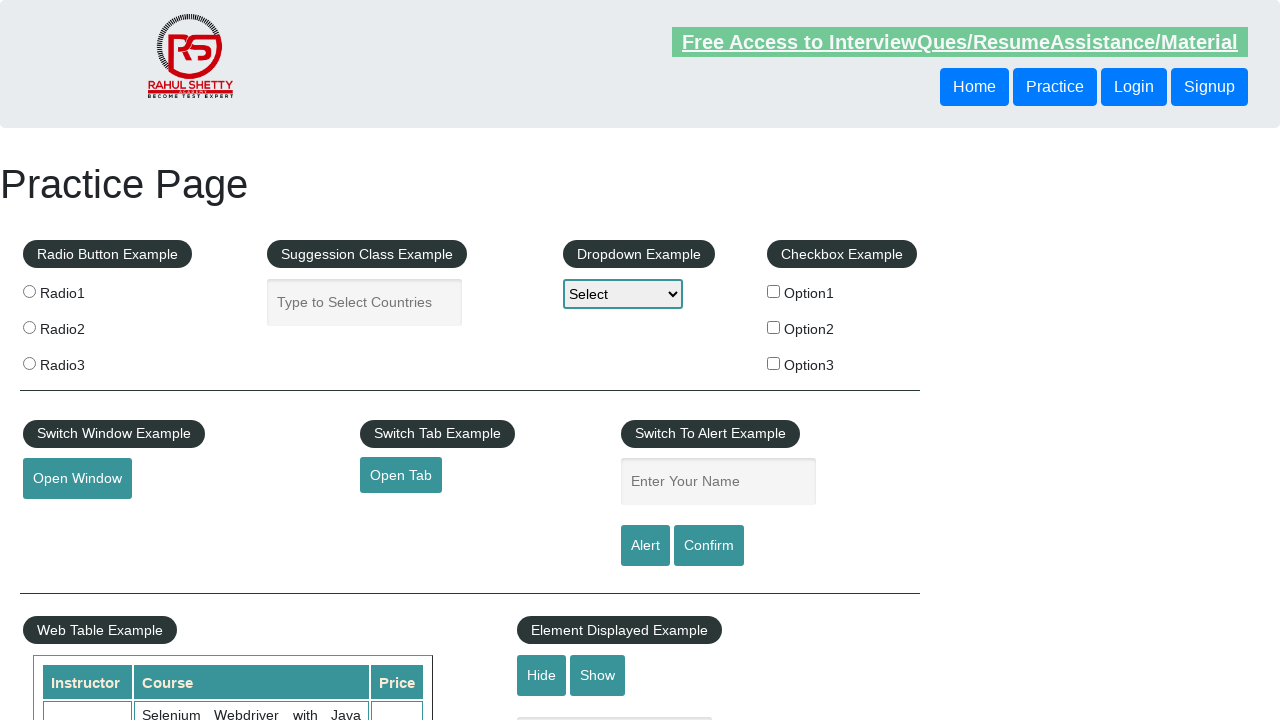

Located table rows - found 9 rows
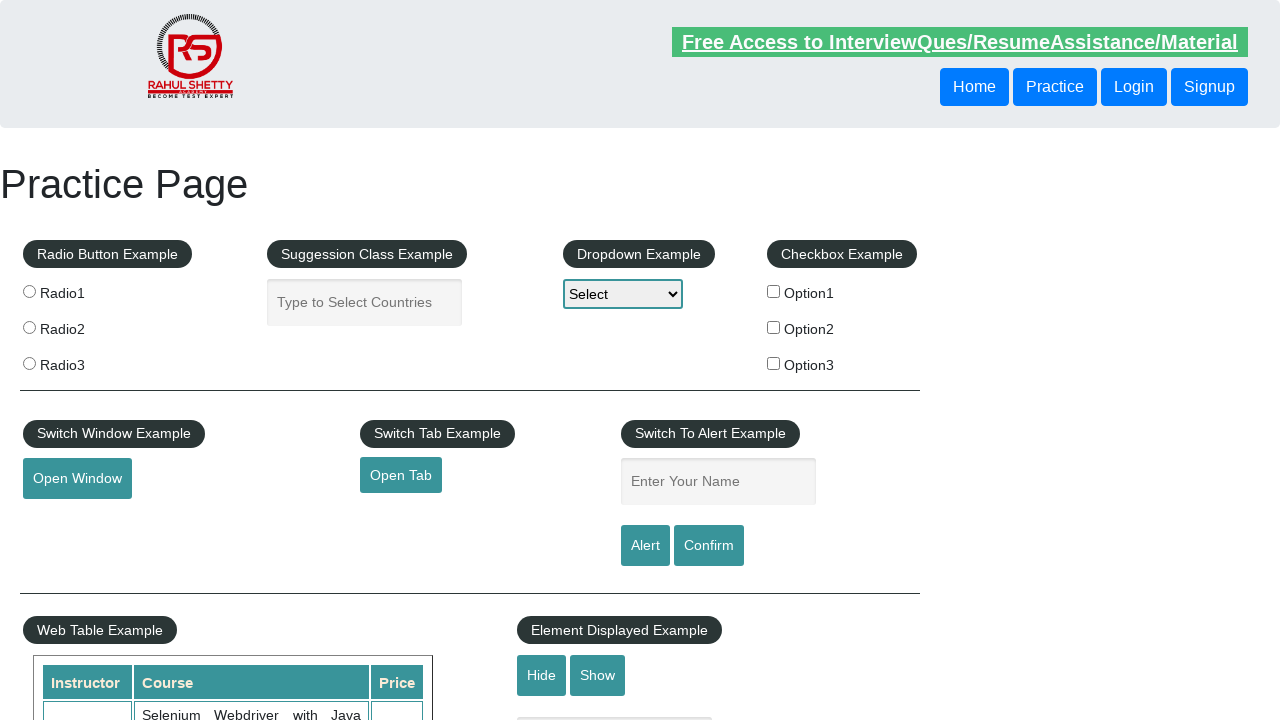

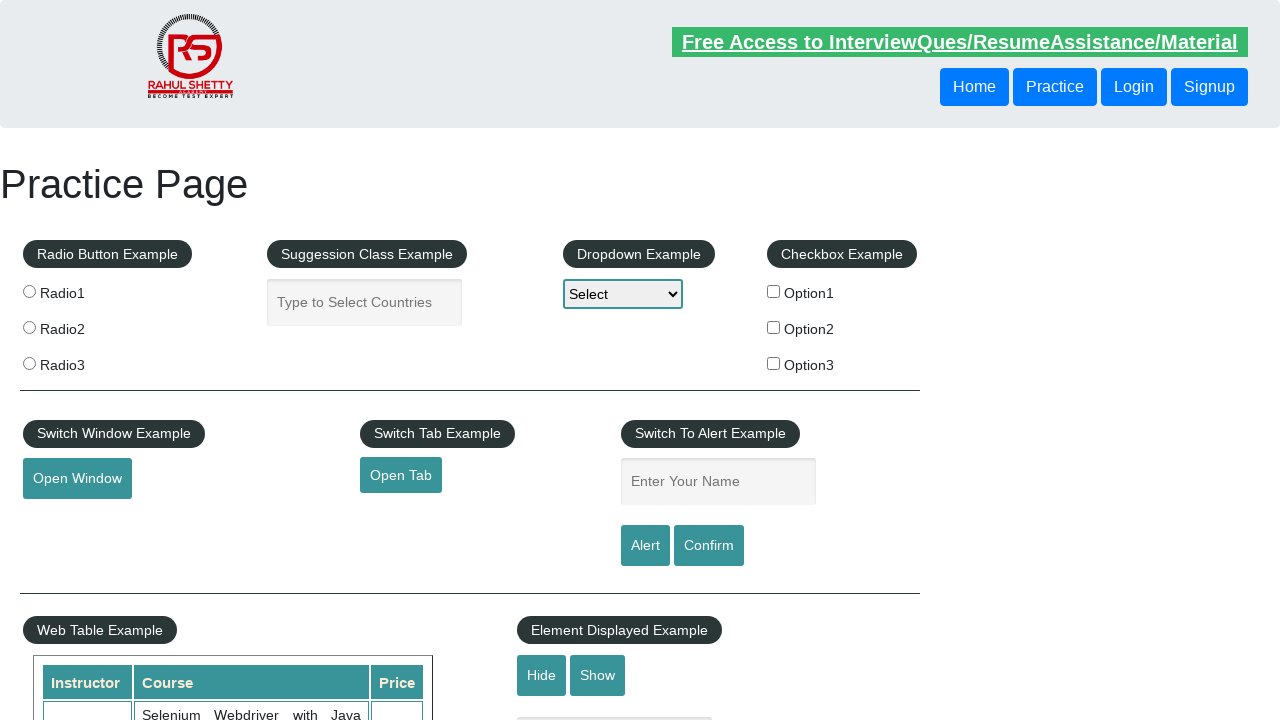